Navigates to a mortgage calculator website and scrolls down the page by 450 pixels to view the loan information section.

Starting URL: https://www.mortgagecalculator.org

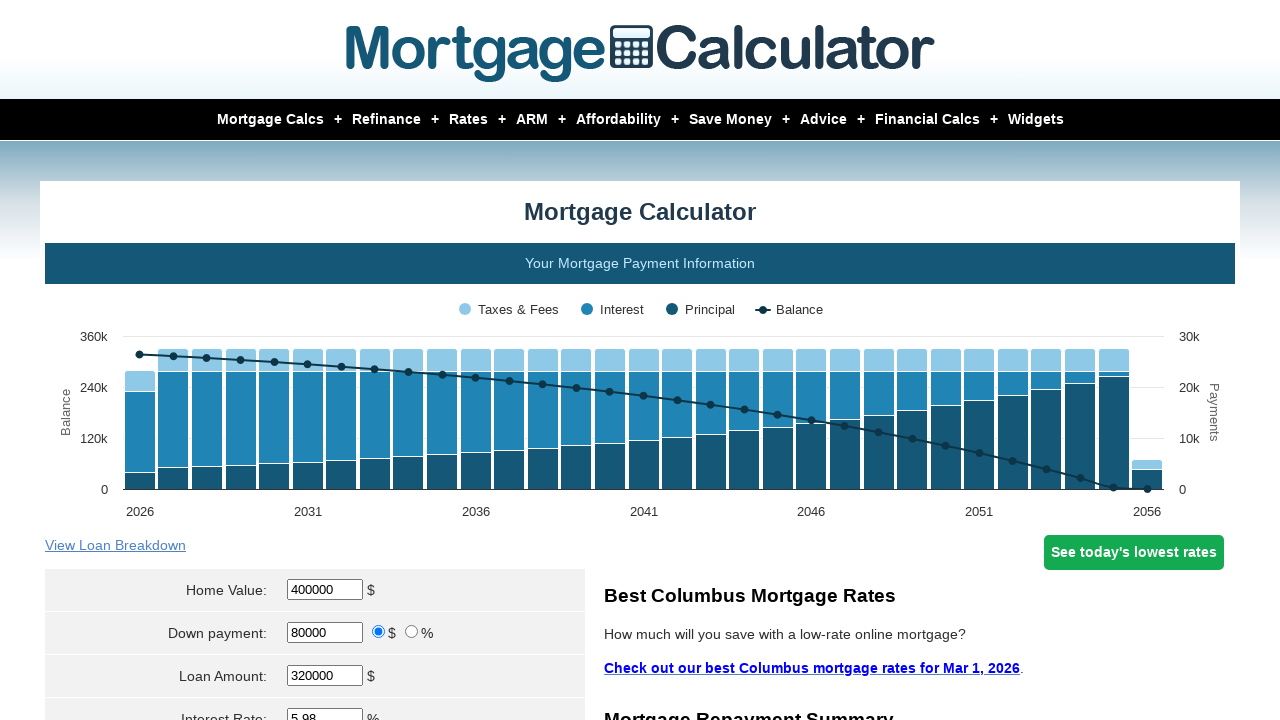

Navigated to mortgage calculator website
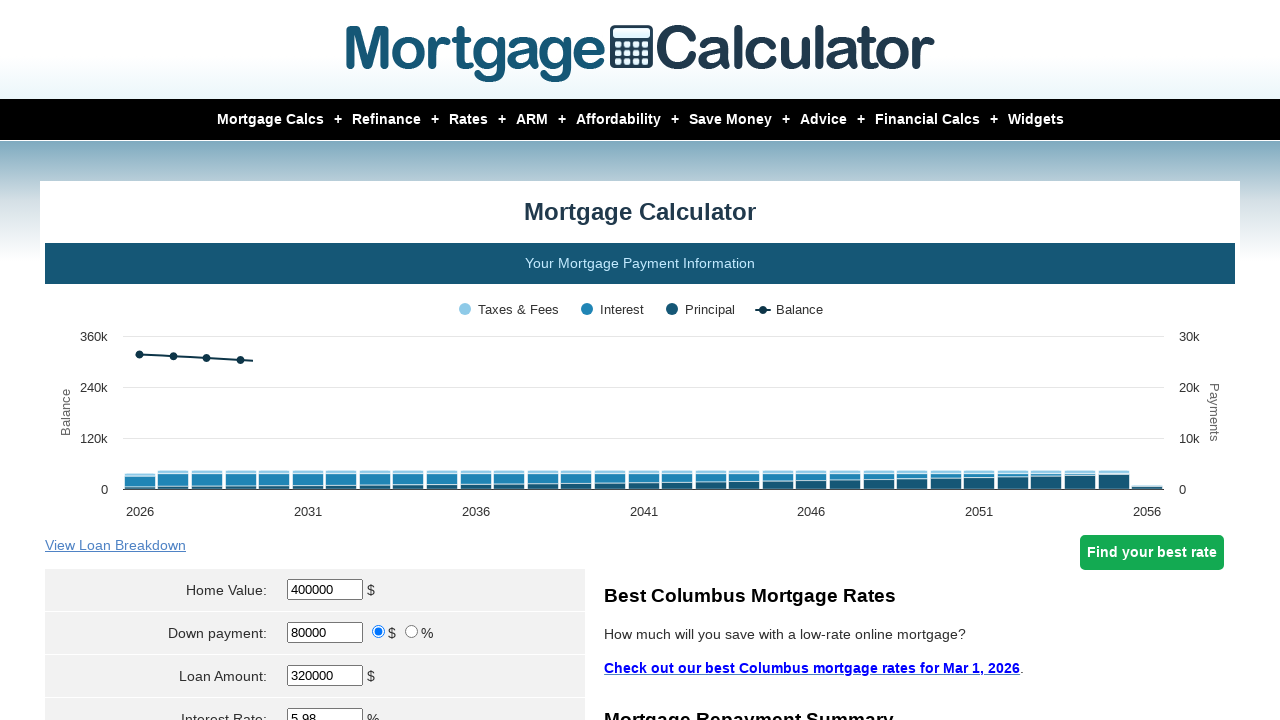

Page loaded and network idle
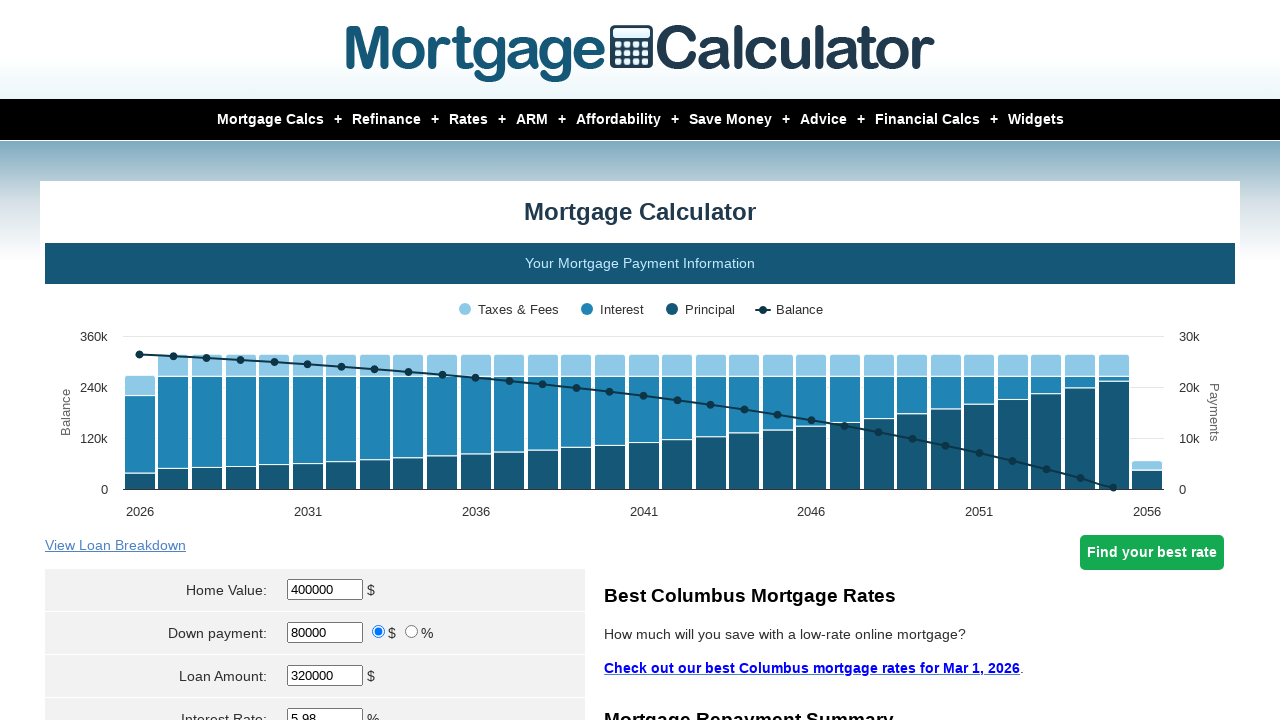

Scrolled down 450 pixels to view loan information section
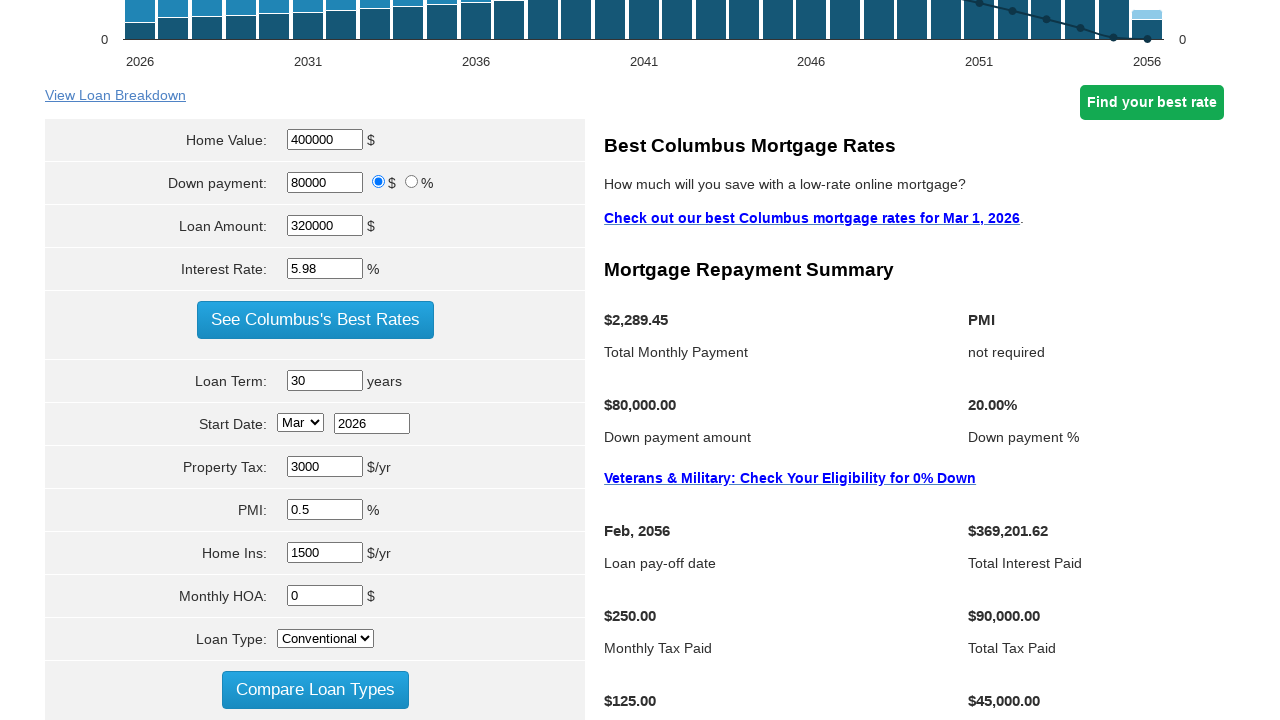

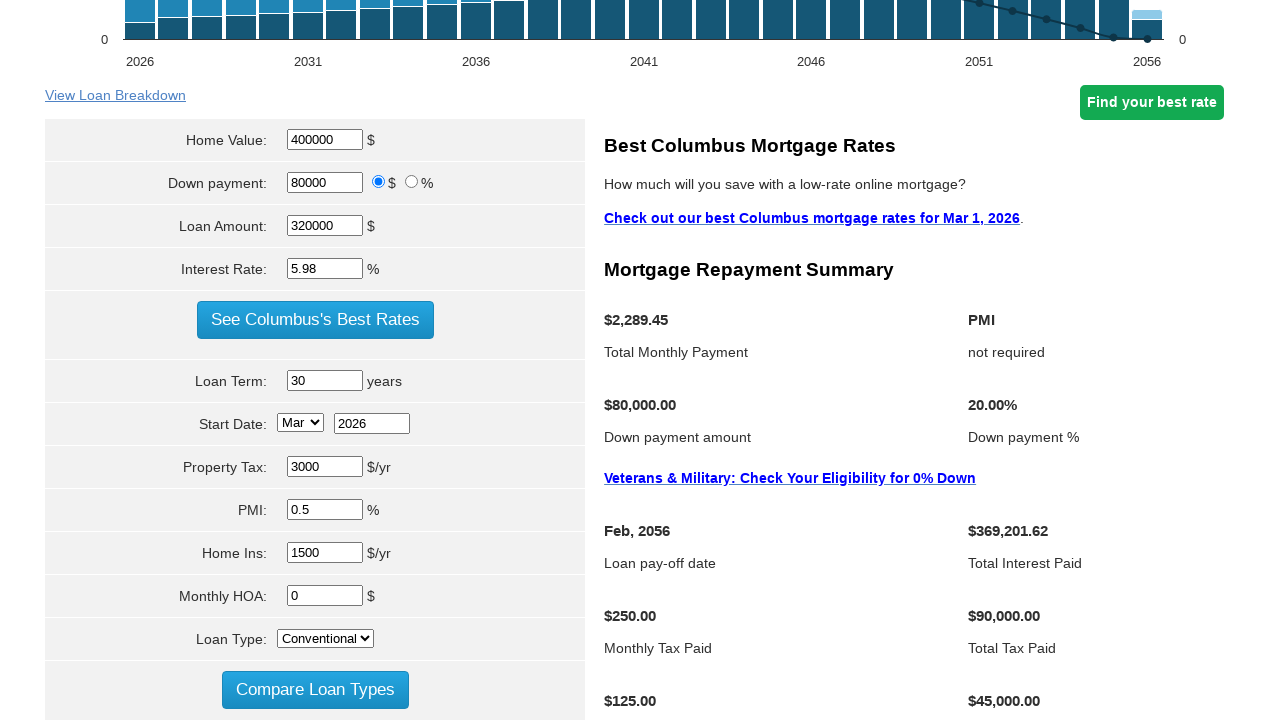